Simple navigation test that loads the HYR Tutorials website

Starting URL: https://www.hyrtutorials.com/

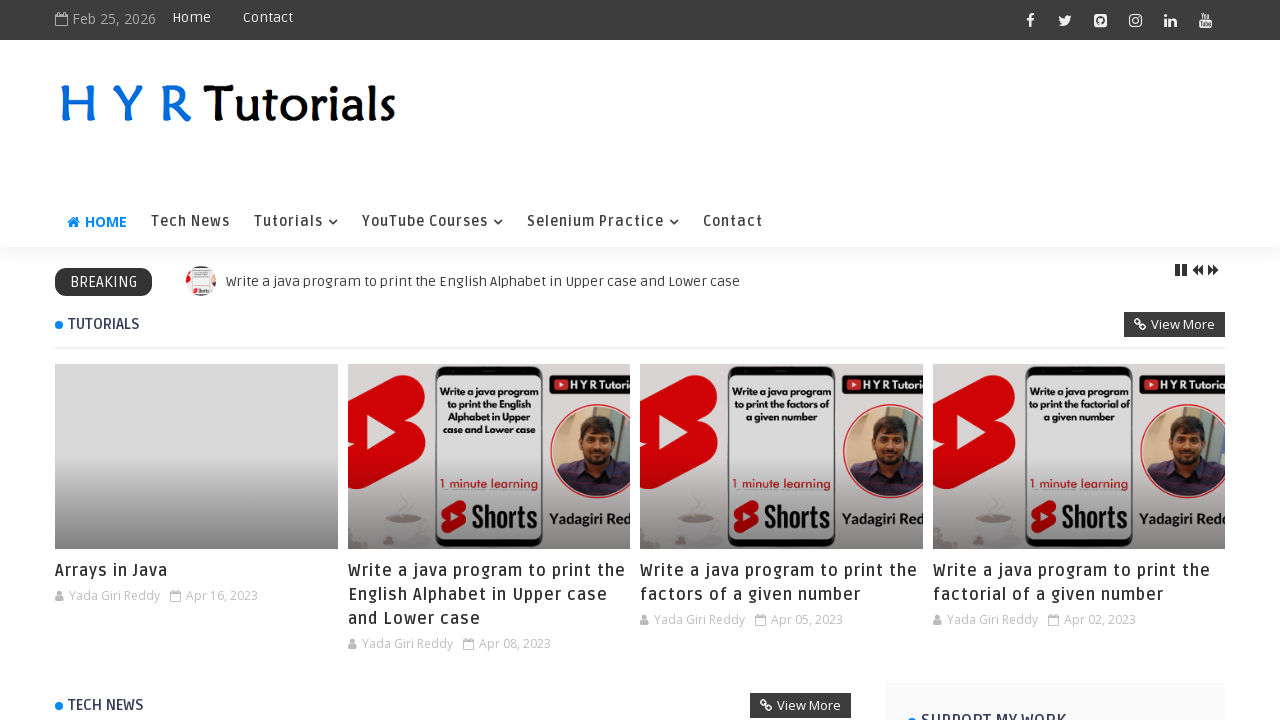

Navigated to HYR Tutorials website
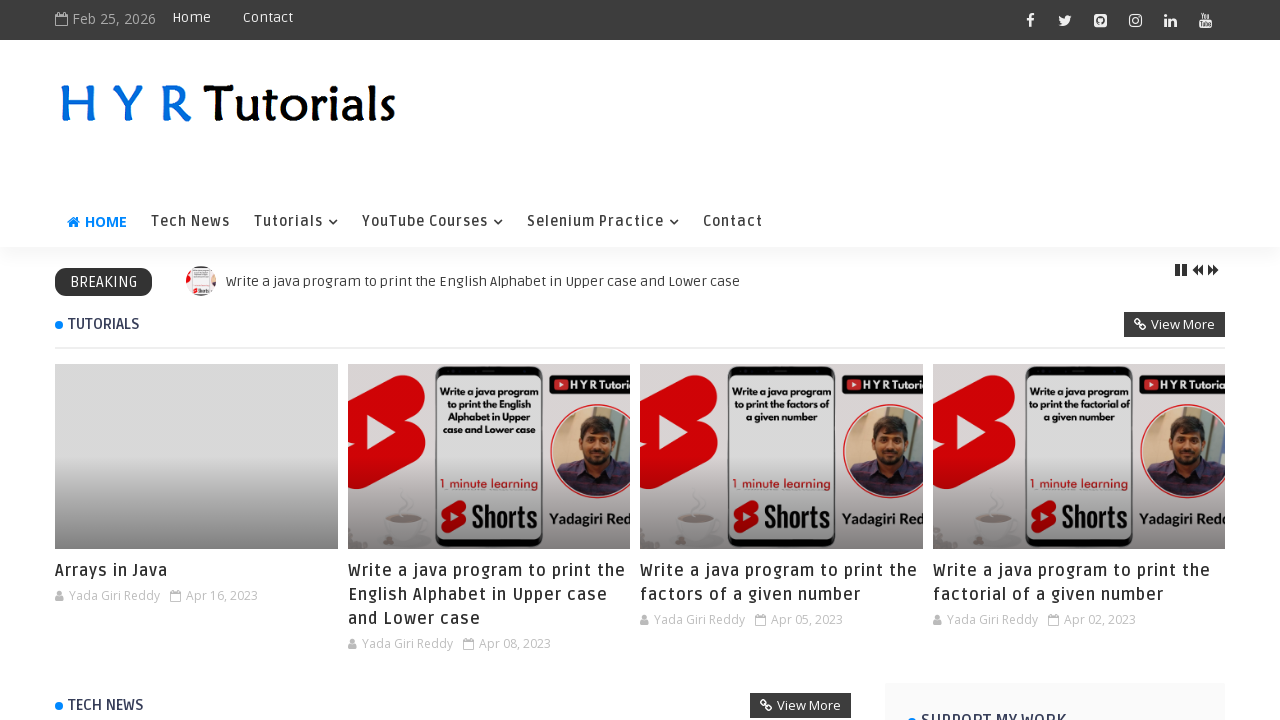

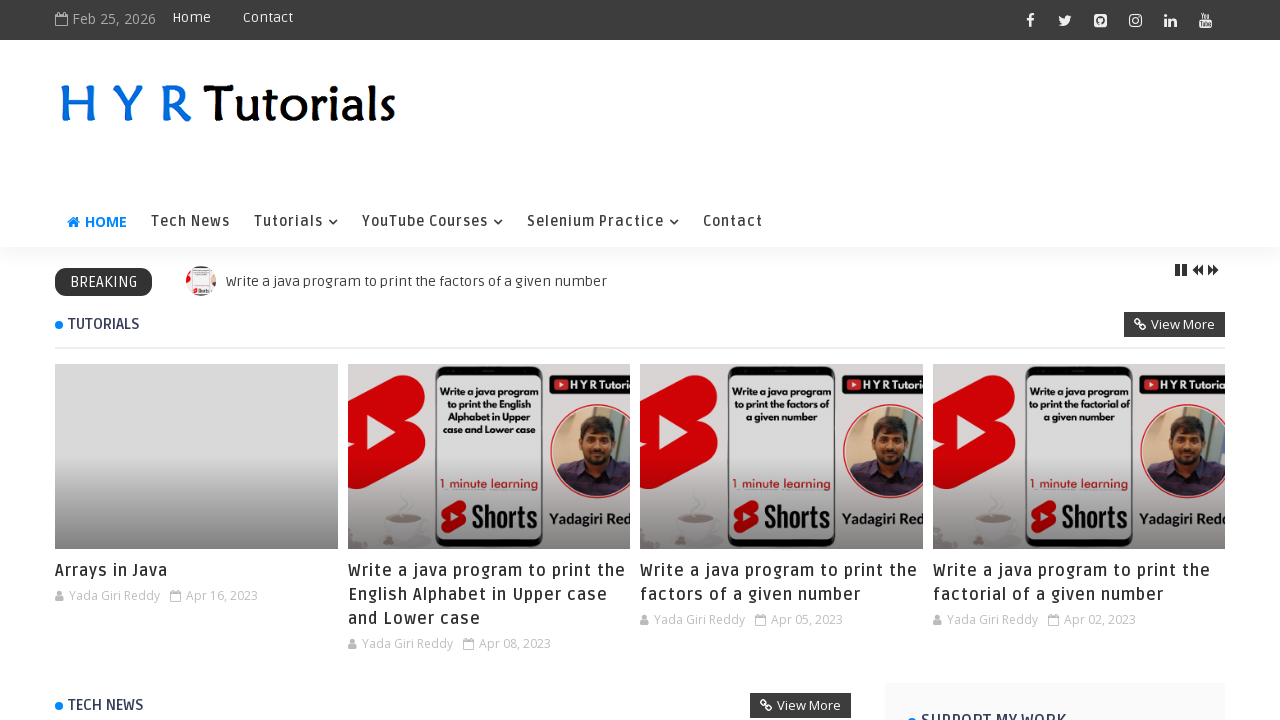